Validates that all usernames in table 1 are unique and matches expected list

Starting URL: http://automationbykrishna.com/index.html

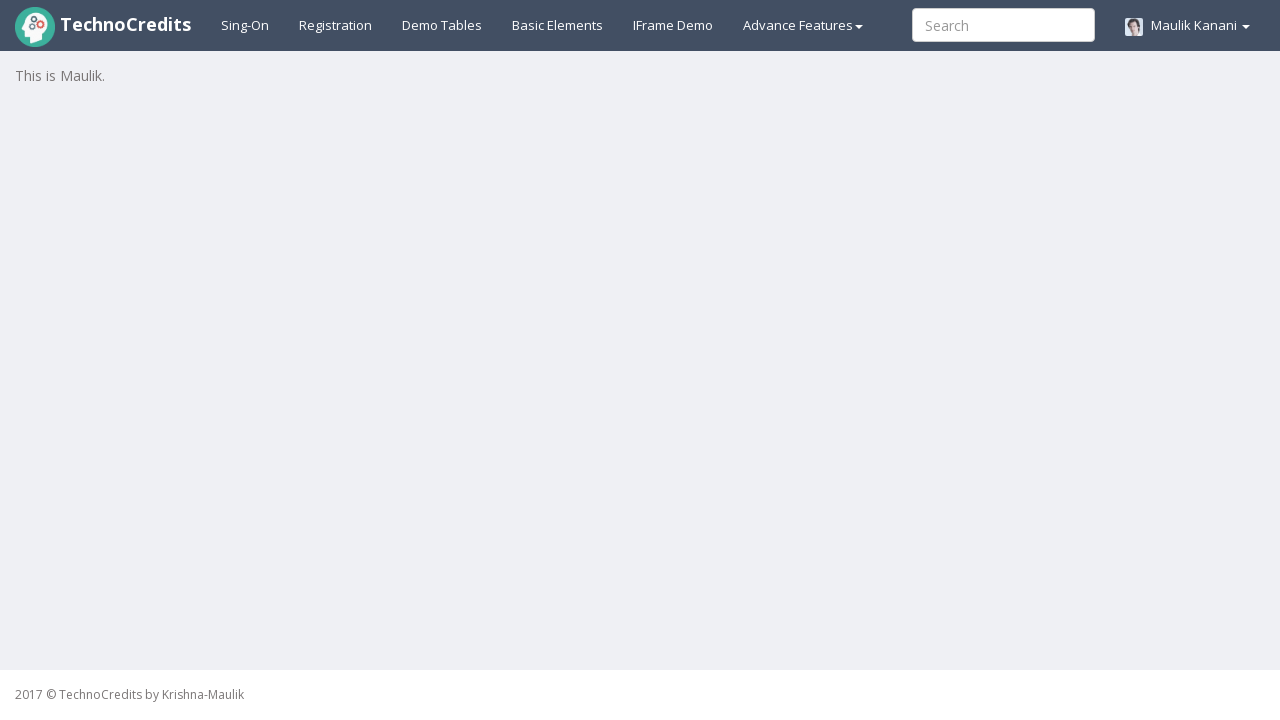

Clicked on Basic element tab to display table at (442, 25) on xpath=//a[@id='demotable']
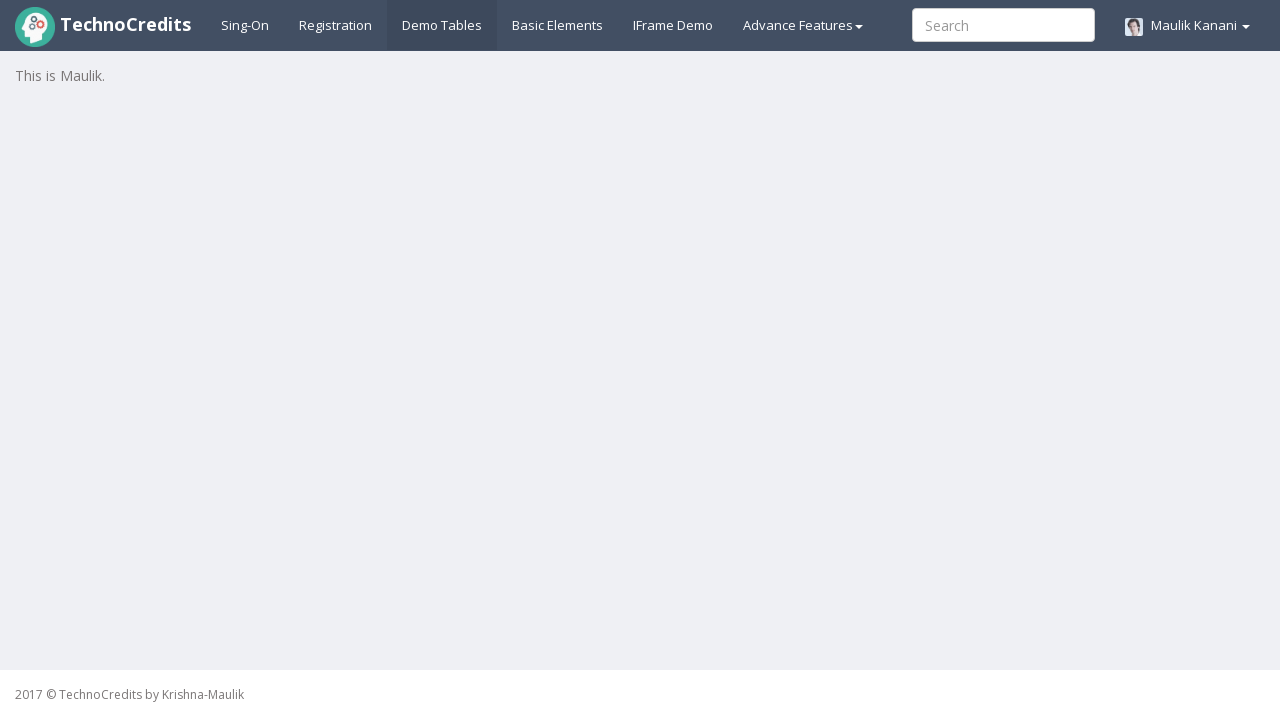

Table 1 loaded successfully
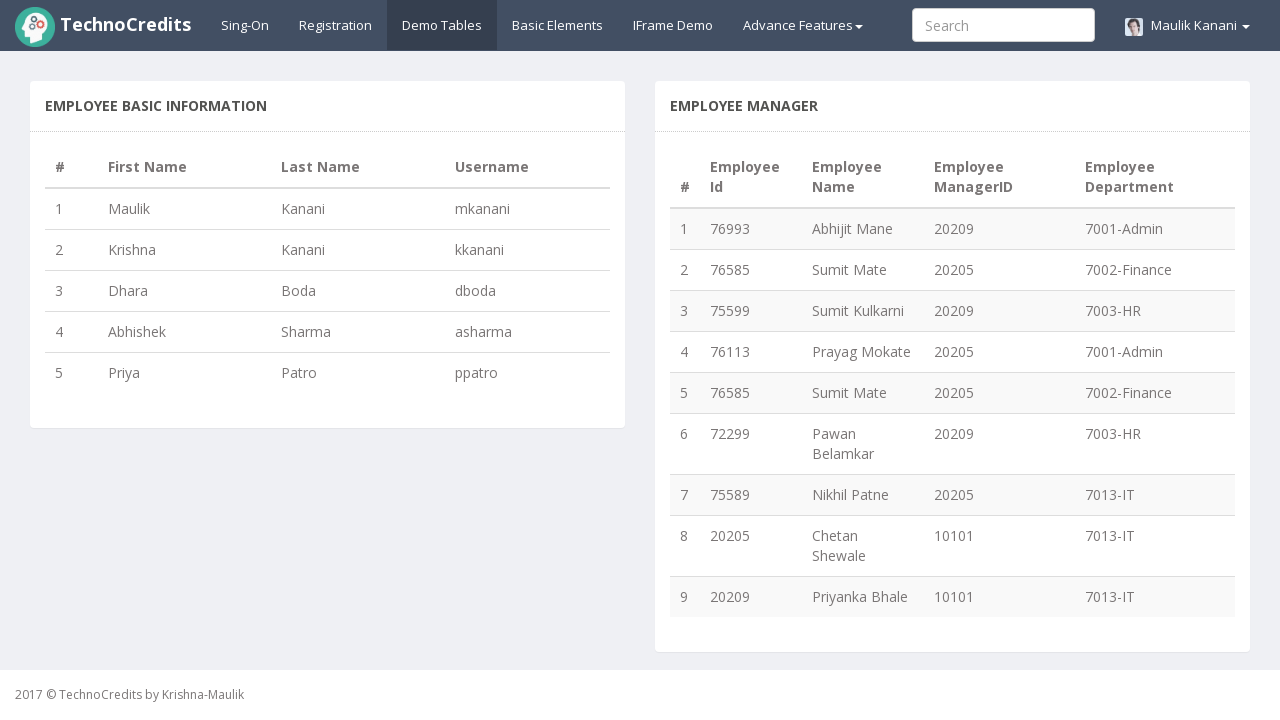

Retrieved all username elements from table 1, column 4
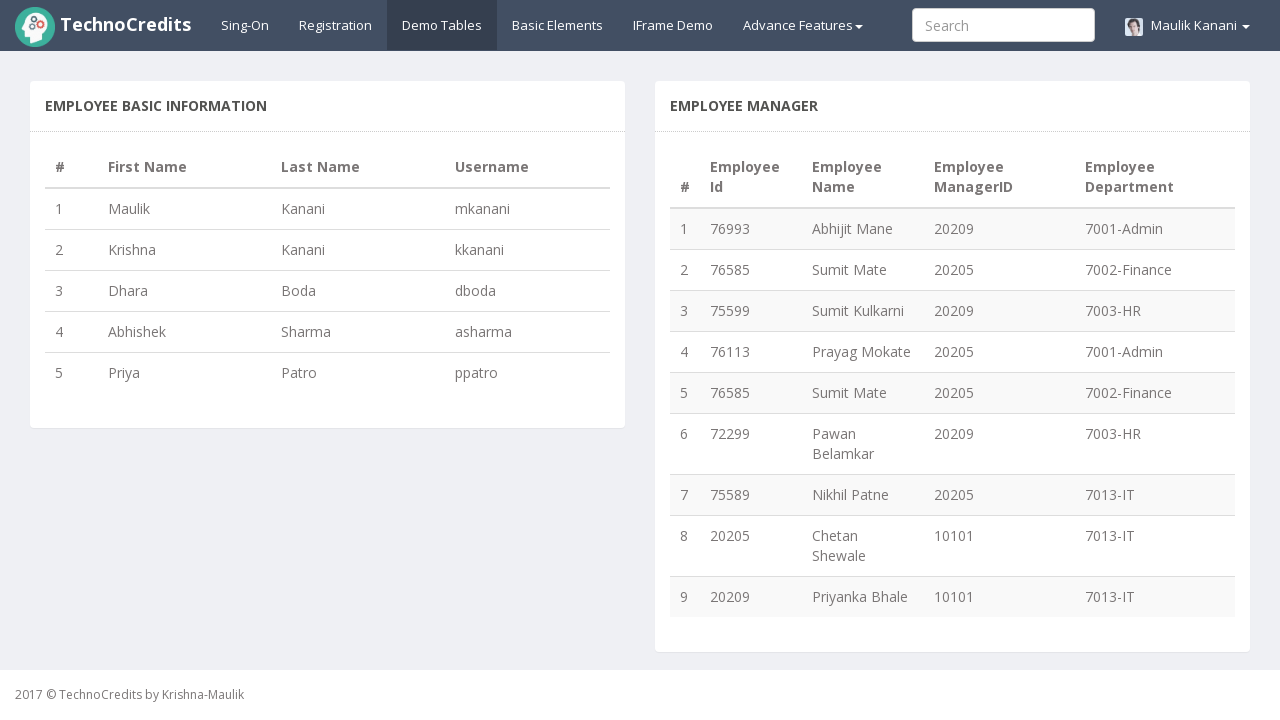

Extracted usernames from elements: ['mkanani', 'kkanani', 'dboda', 'asharma', 'ppatro']
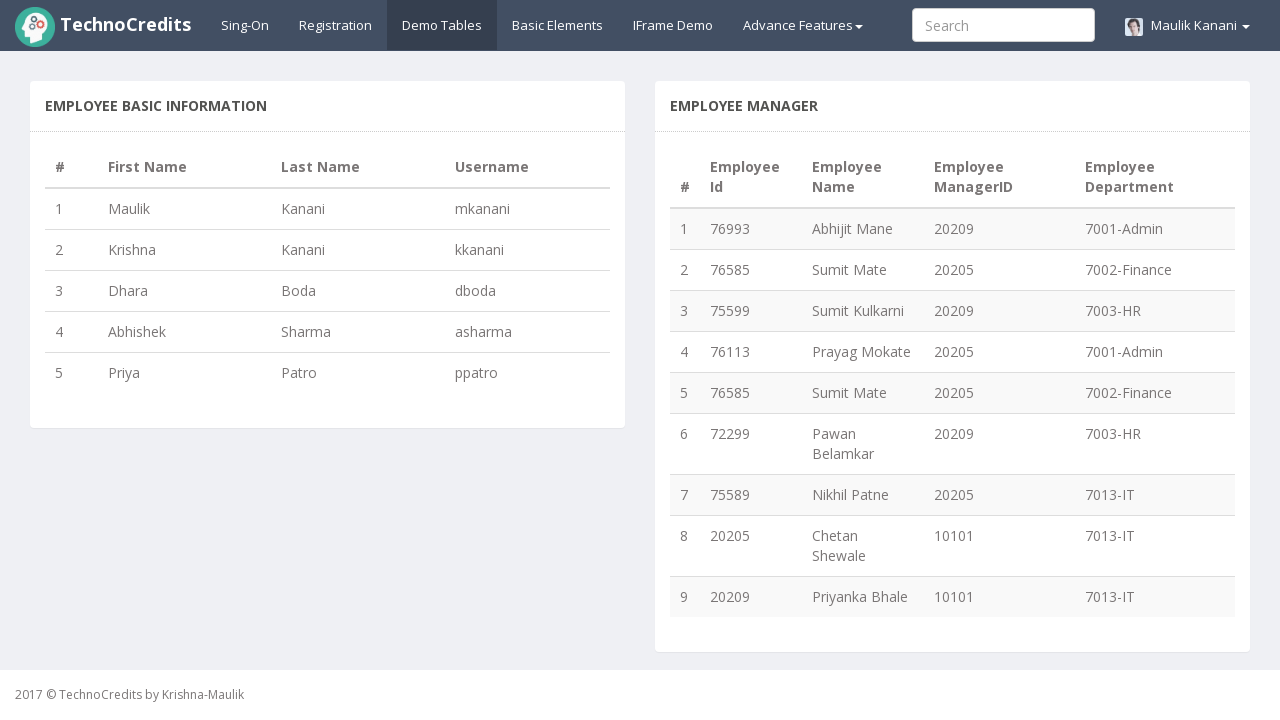

Verified usernames match expected list
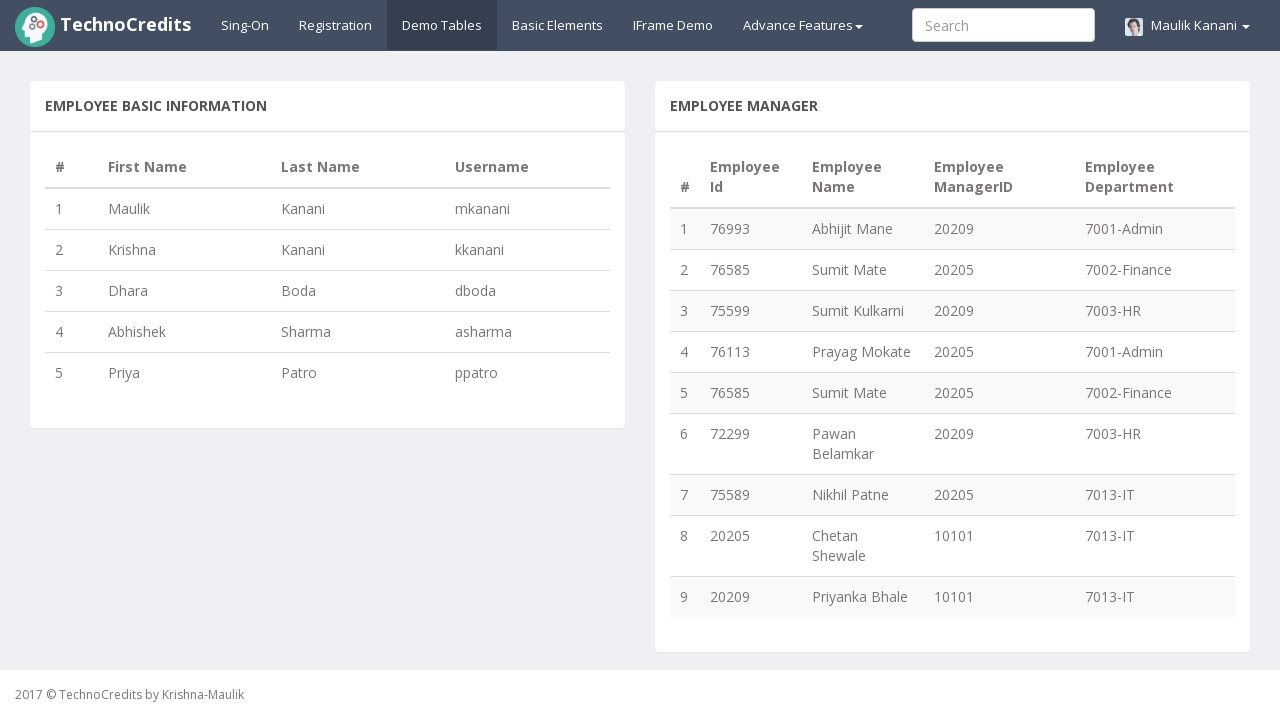

Verified all usernames are unique
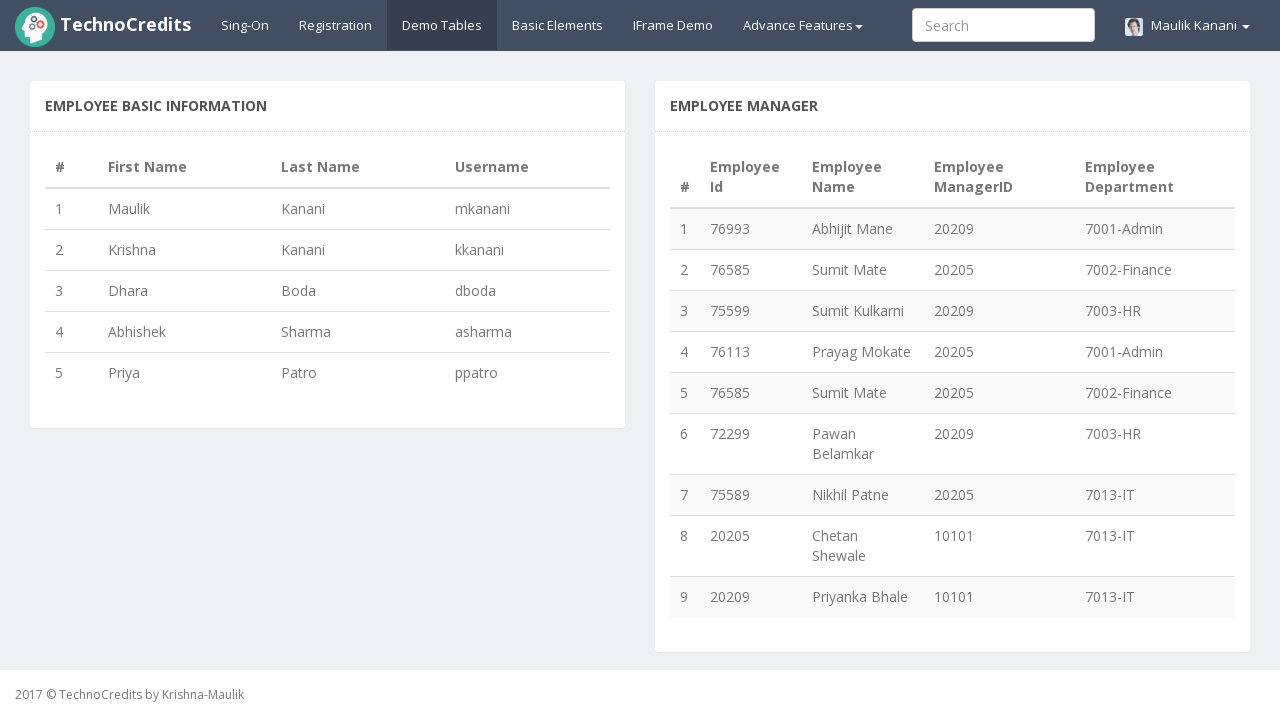

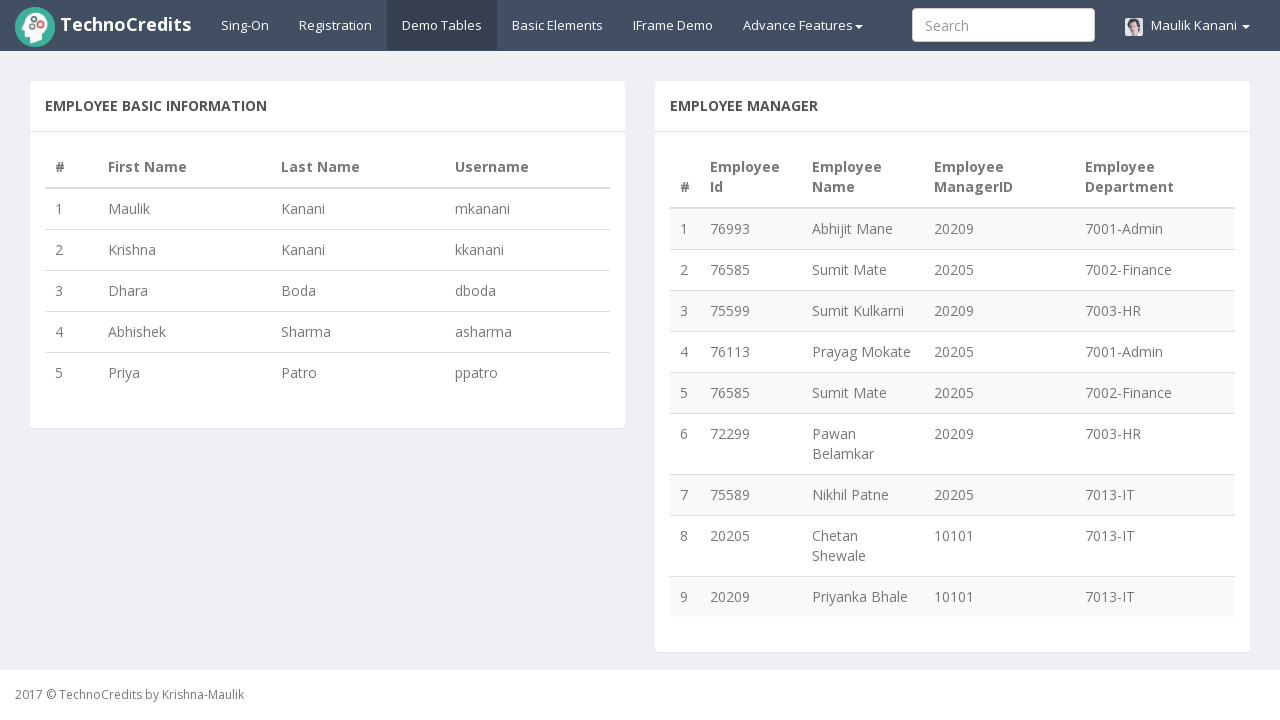